Tests iframe interaction by navigating to a page with an iframe, switching to the iframe context, filling a form field, and switching back to the main content

Starting URL: https://testeroprogramowania.github.io/selenium/

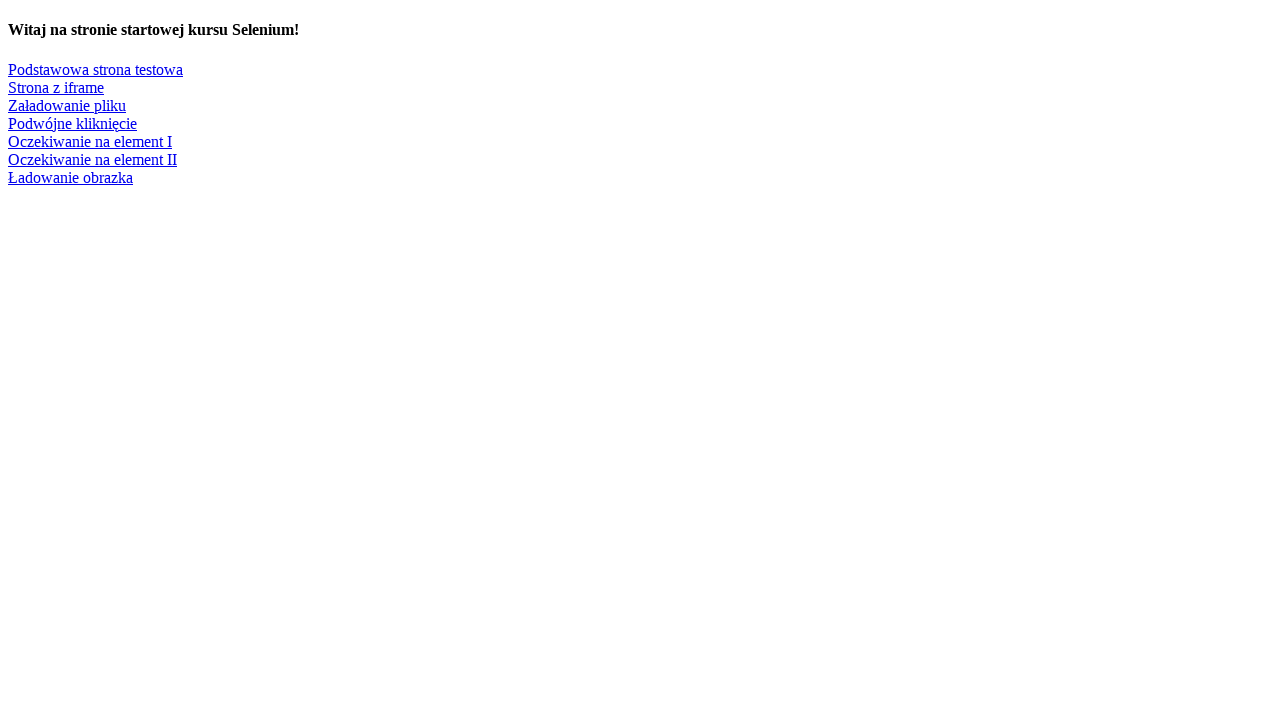

Clicked link to navigate to page with iframe at (56, 87) on text=Strona z iframe
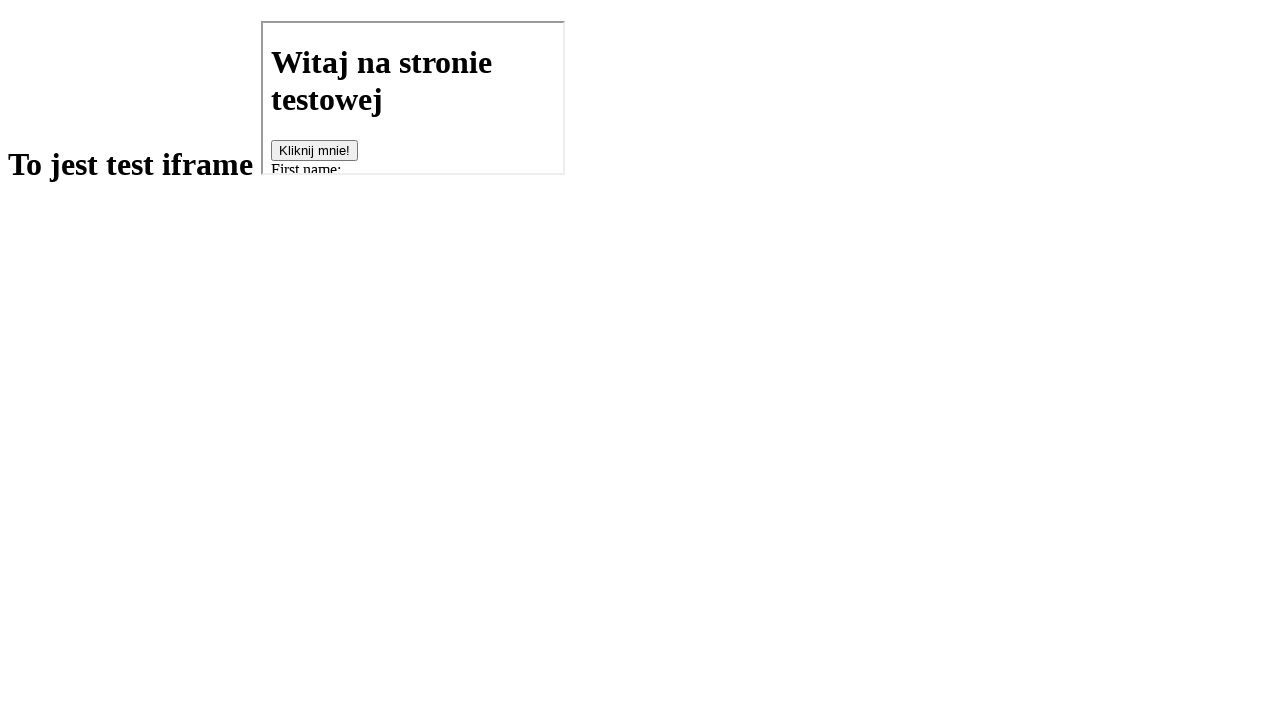

Located iframe element with src='basics.html'
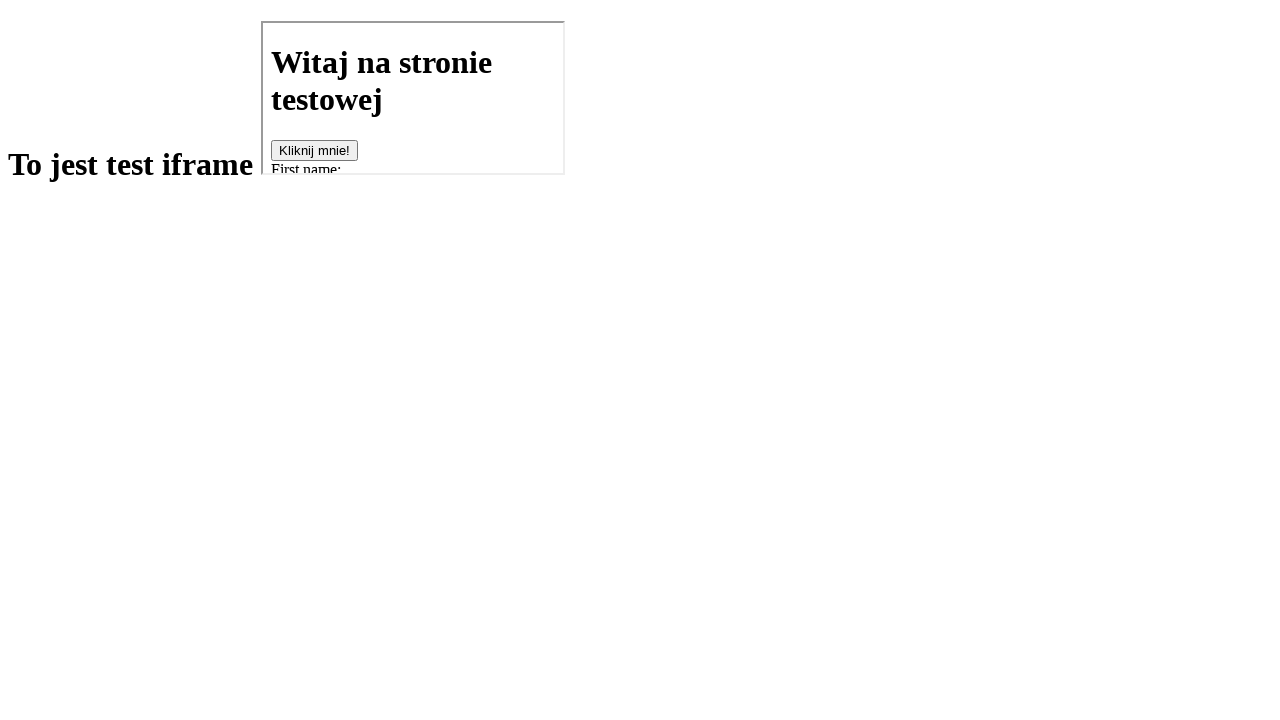

Filled first name field in iframe with 'Tomek' on [src='basics.html'] >> internal:control=enter-frame >> #fname
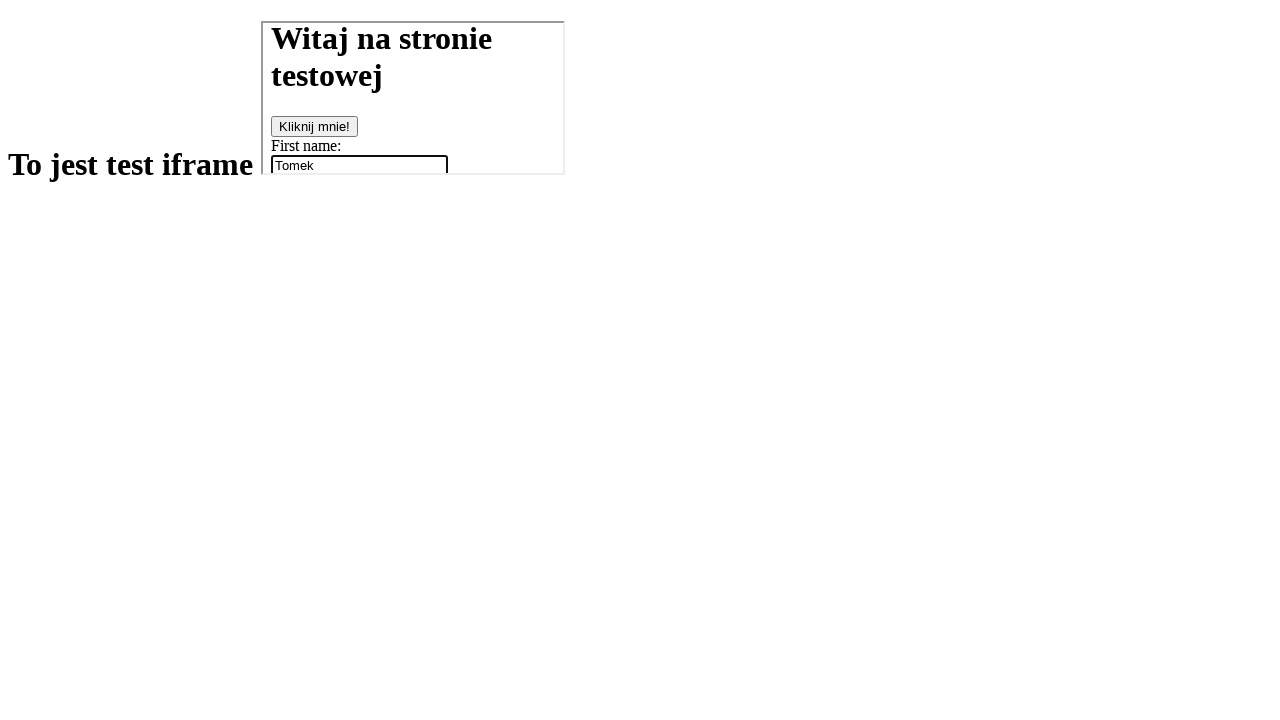

Retrieved text content from h1 element in main page
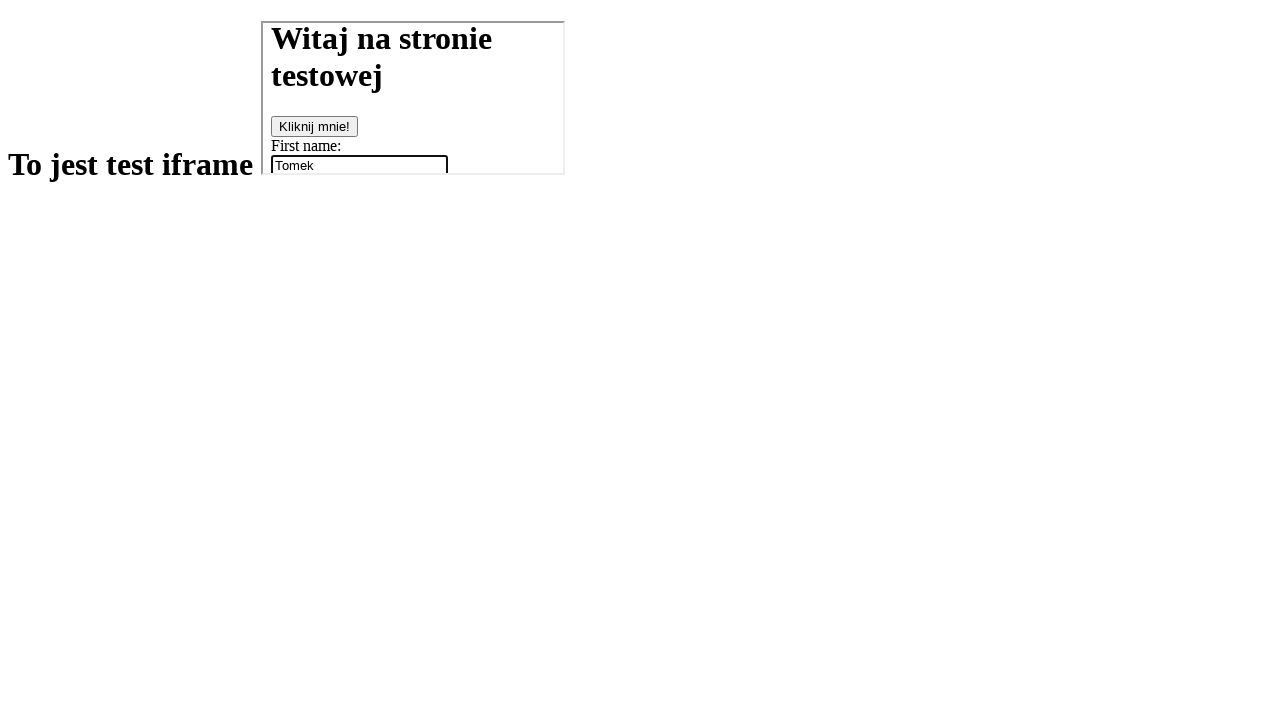

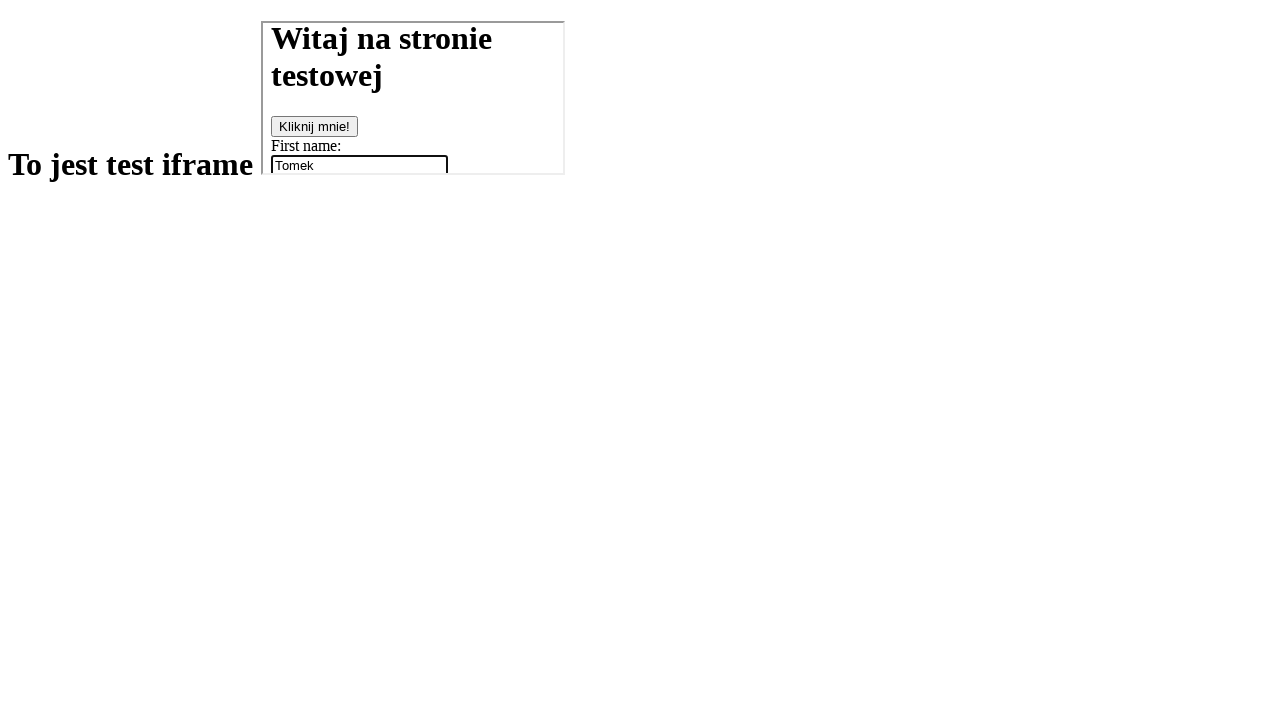